Tests completing a todo item by adding it, checking its checkbox, and verifying it appears in the Completed filter view

Starting URL: https://todomvc.com/examples/javascript-es6/dist/#/

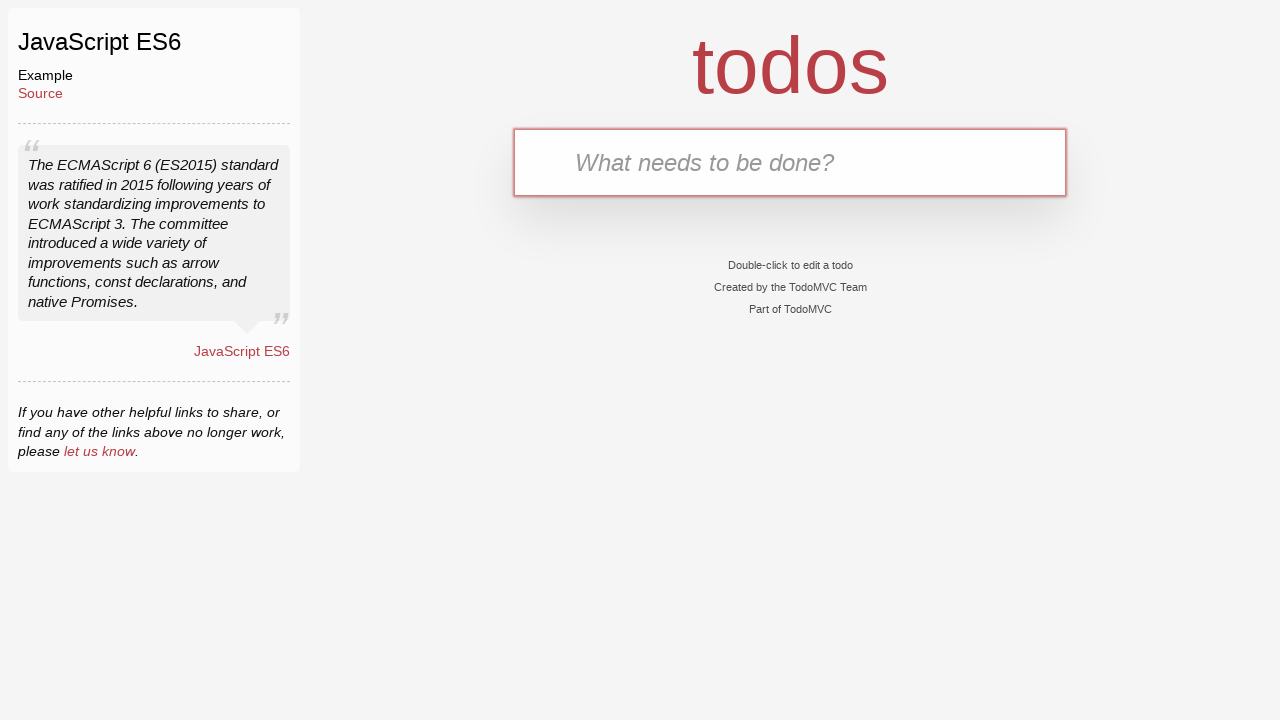

Clicked on the todo input field at (790, 162) on internal:attr=[placeholder="What needs to be done?"i]
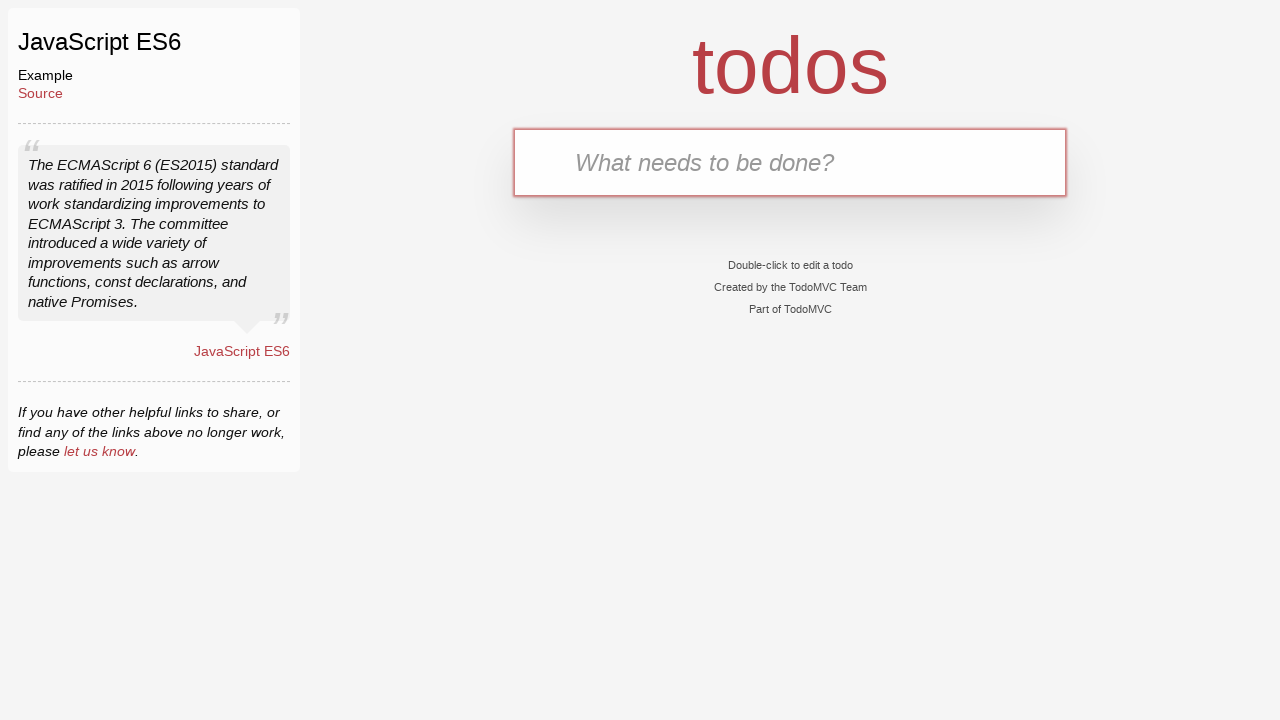

Filled in 'Buy Groceries' as the todo item on internal:attr=[placeholder="What needs to be done?"i]
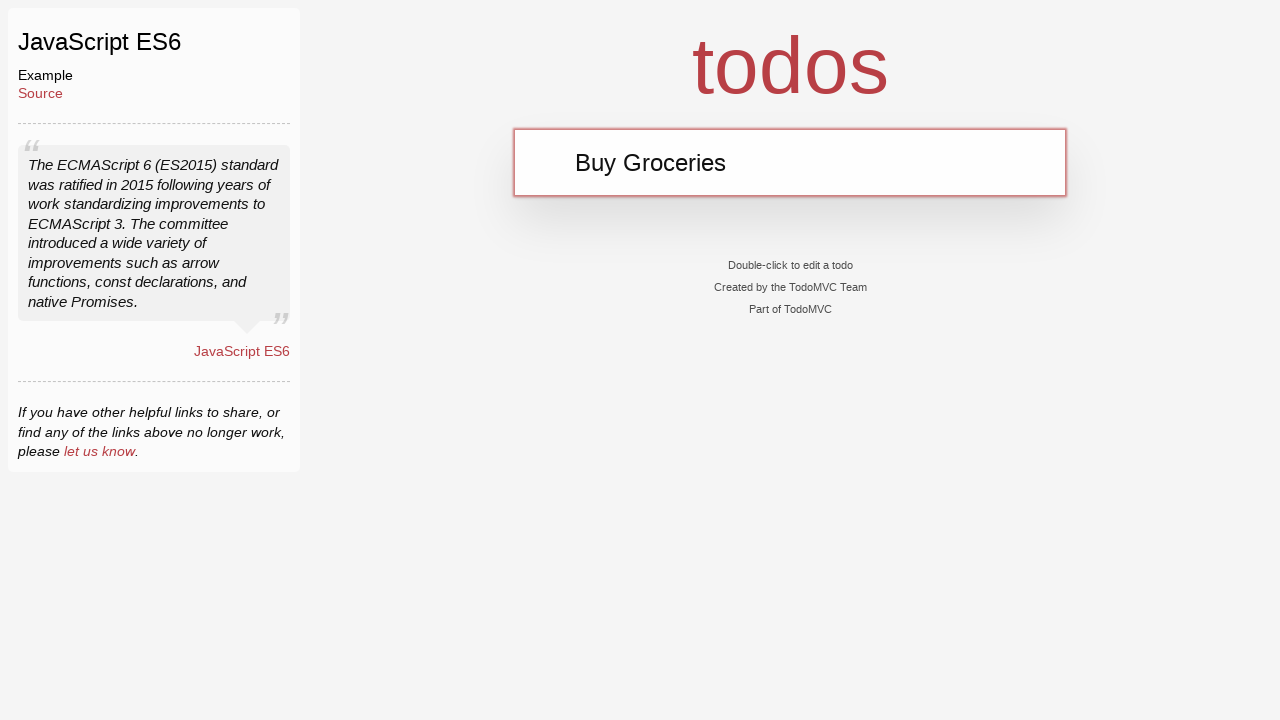

Pressed Enter to add the todo item on internal:attr=[placeholder="What needs to be done?"i]
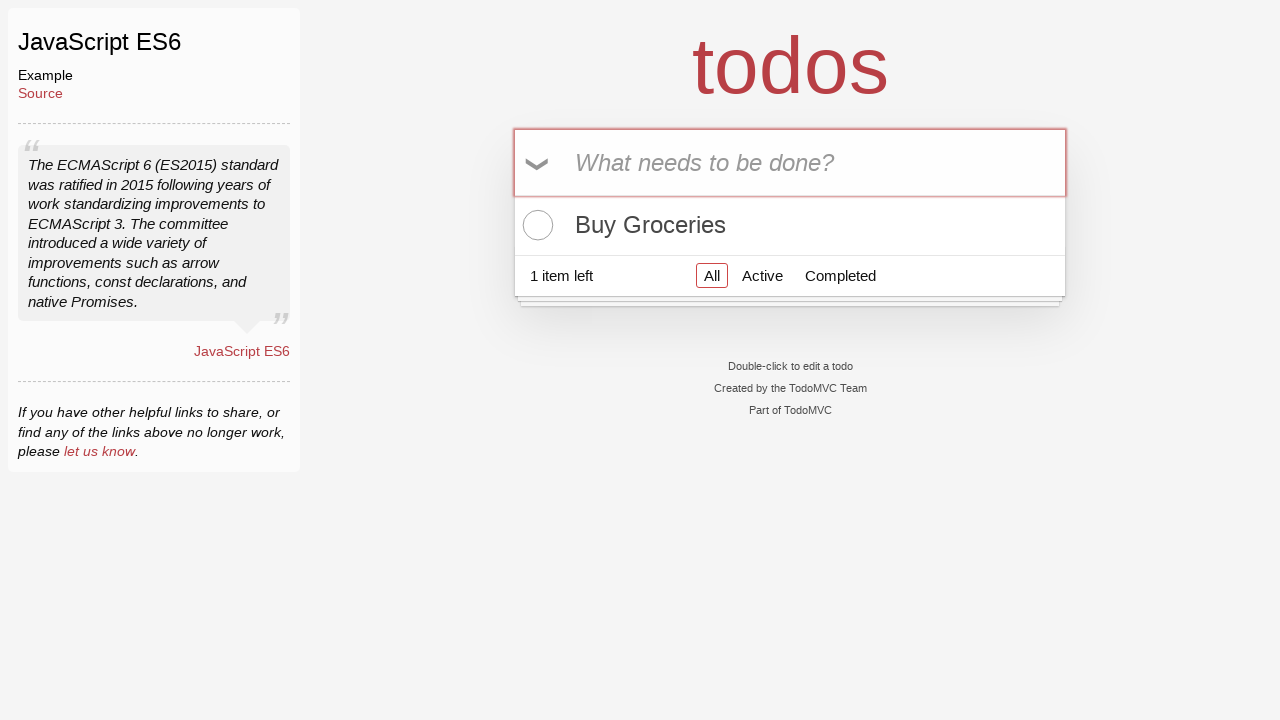

Checked the checkbox to mark 'Buy Groceries' as complete at (535, 225) on div >> internal:has-text="Buy Groceries"i >> internal:role=checkbox
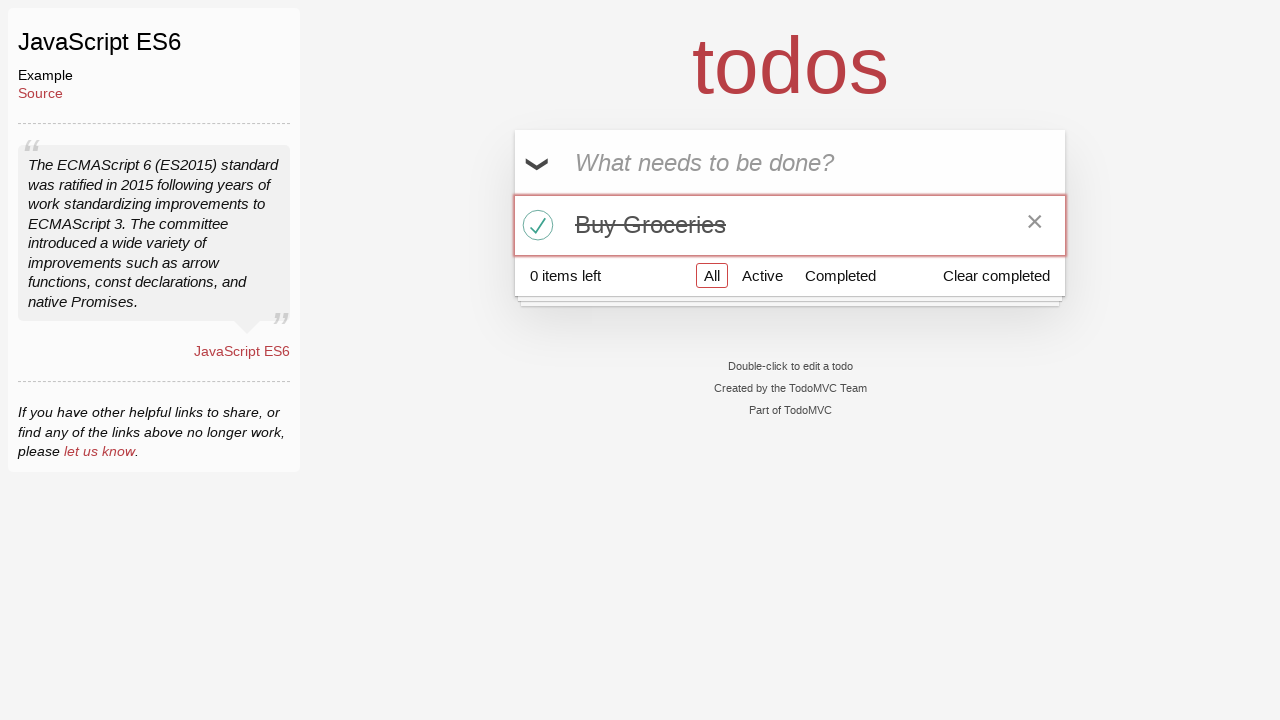

Clicked on Completed filter to view completed todos at (840, 275) on internal:role=link[name="Completed"i]
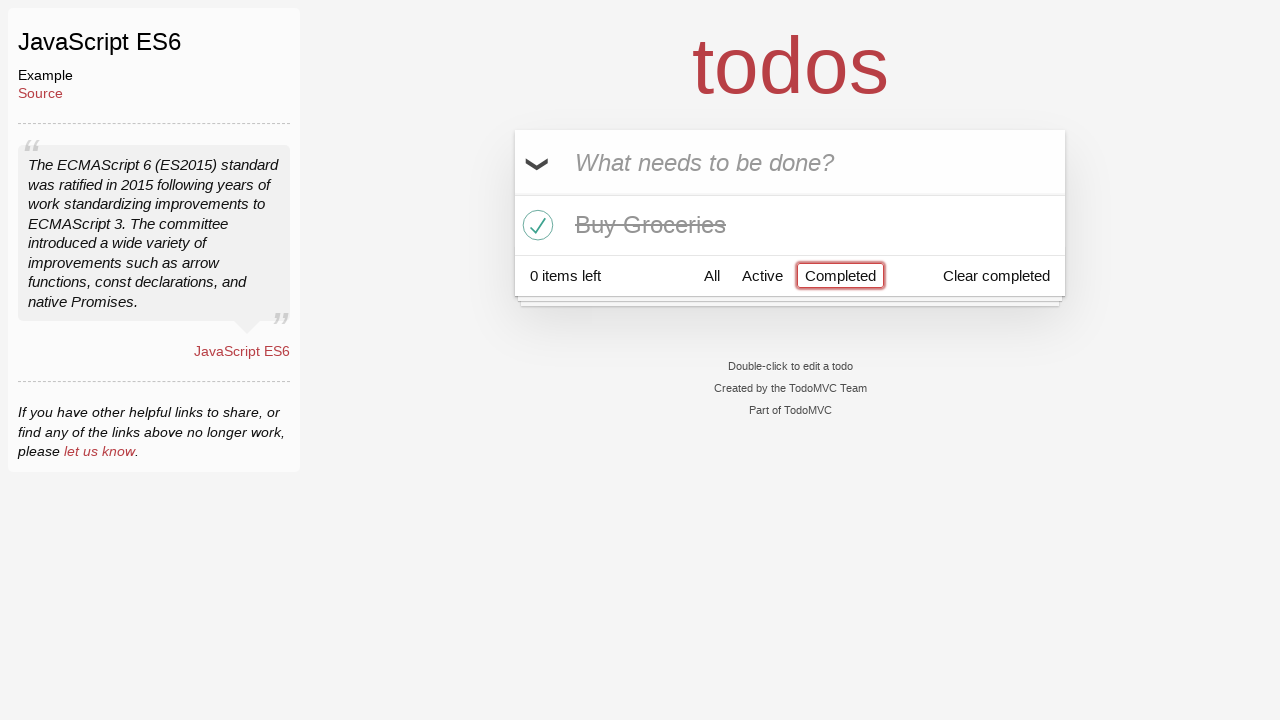

Verified 'Buy Groceries' is displayed in Completed view
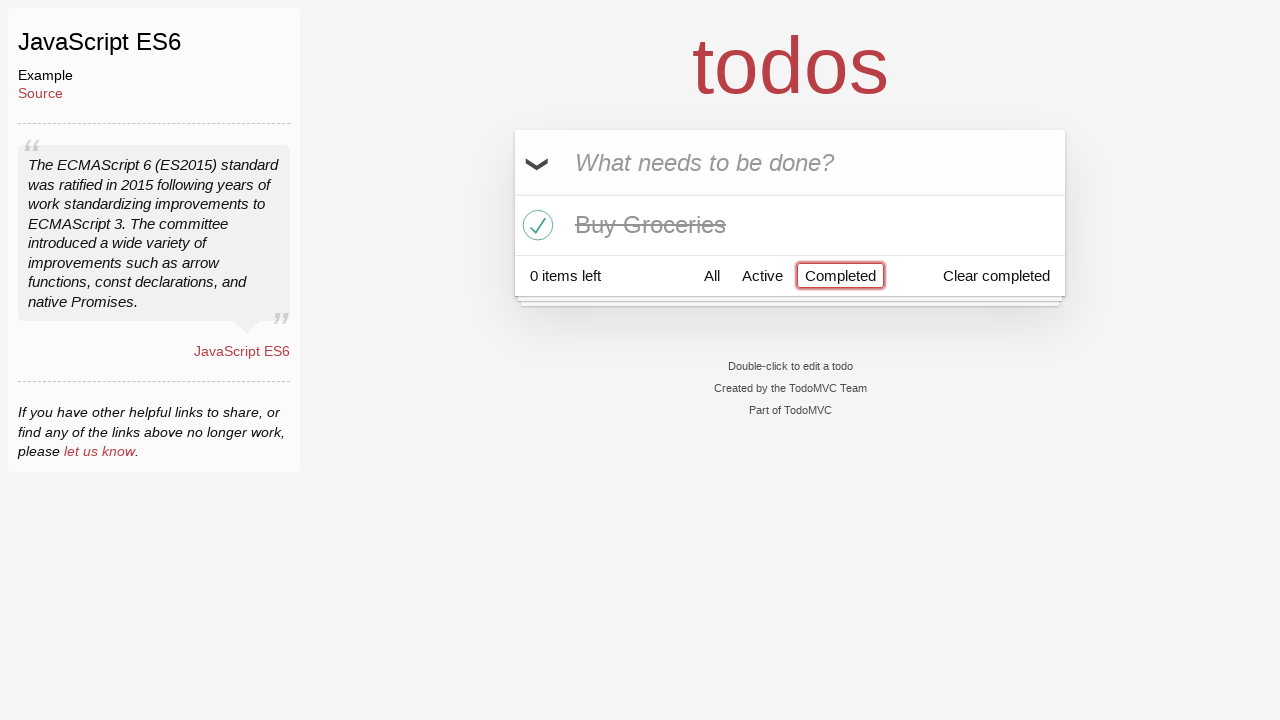

Verified 'Clear completed' button is displayed
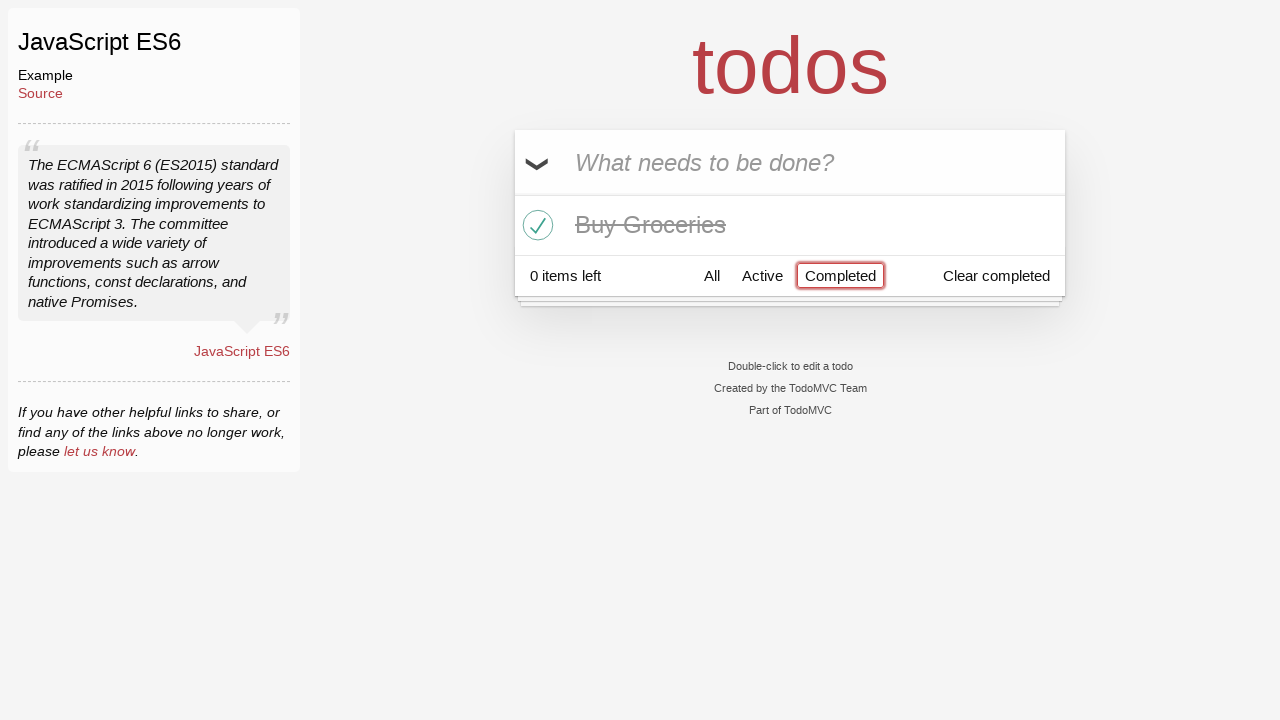

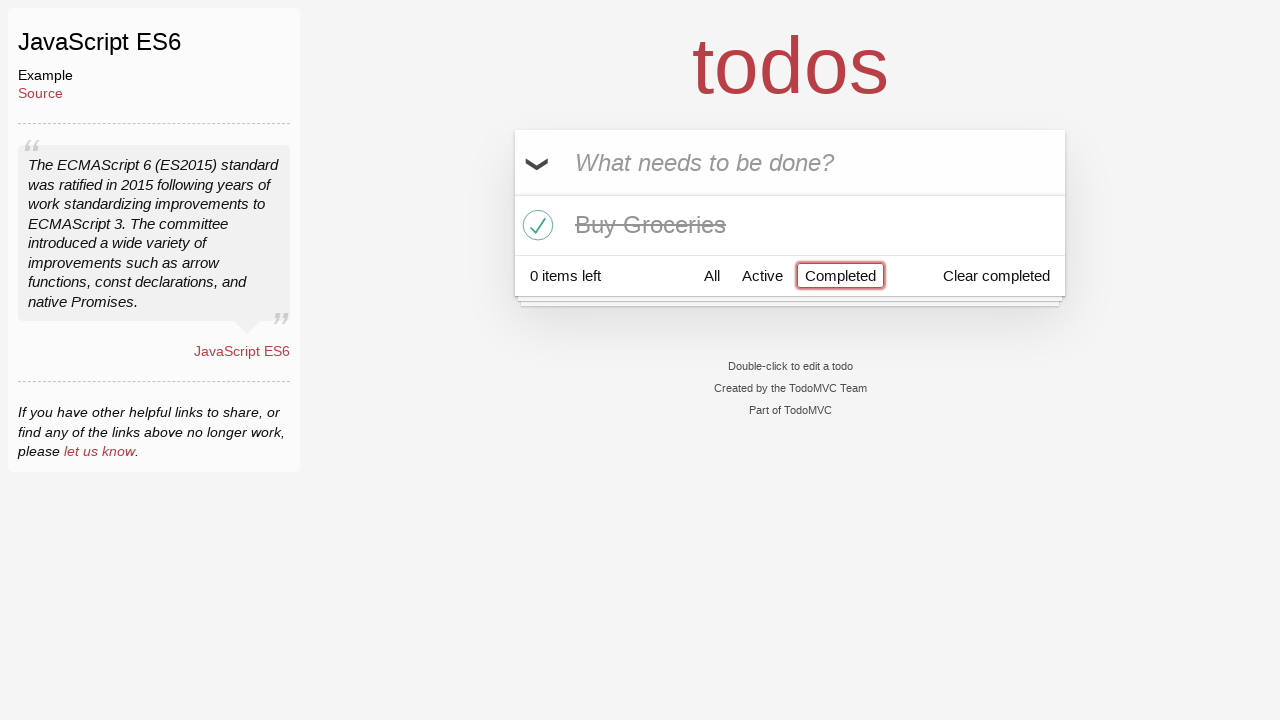